Tests JavaScript confirm dialog by clicking the confirm button and dismissing the dialog

Starting URL: http://the-internet.herokuapp.com/javascript_alerts

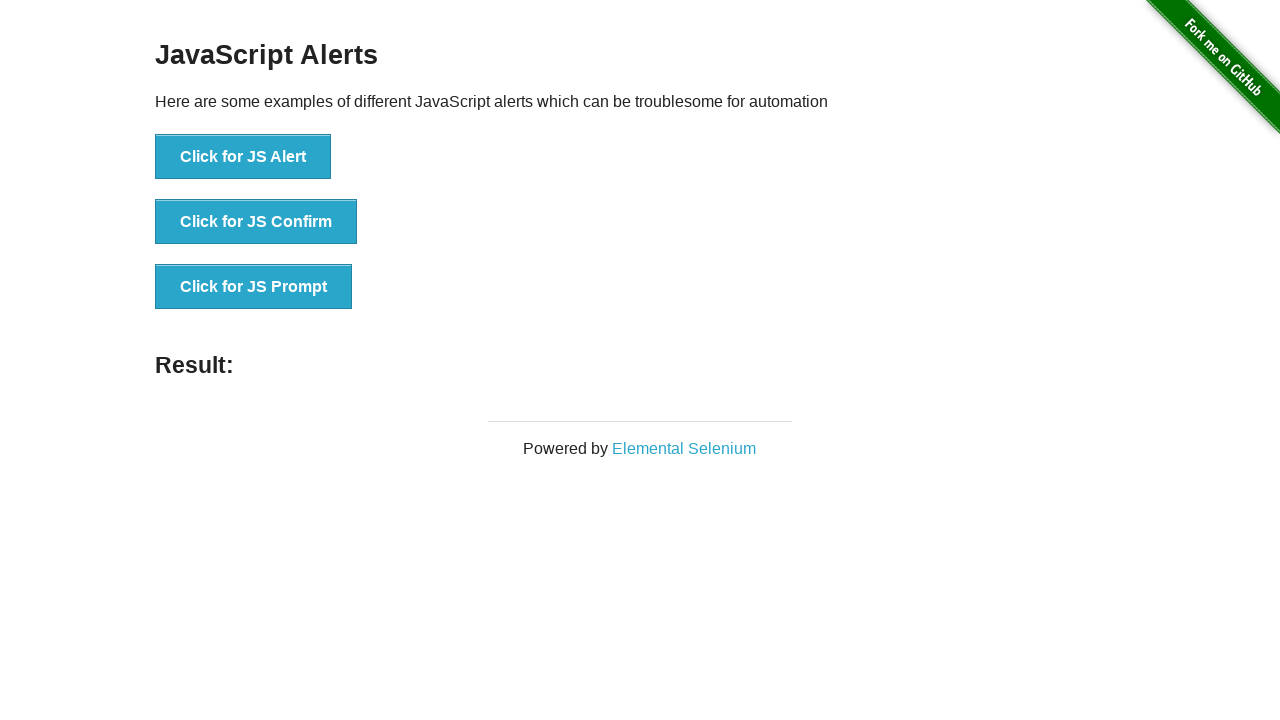

Set up dialog handler to dismiss confirm dialogs
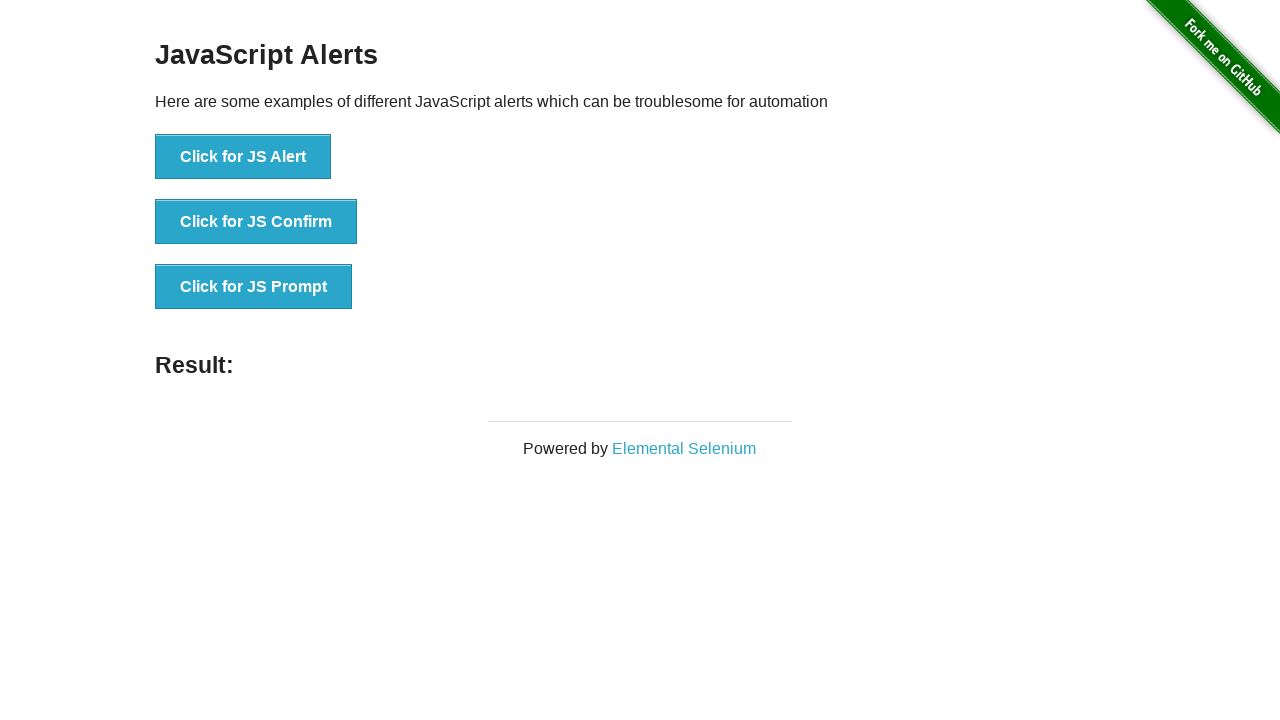

Clicked the JavaScript Confirm button at (256, 222) on button[onclick='jsConfirm()']
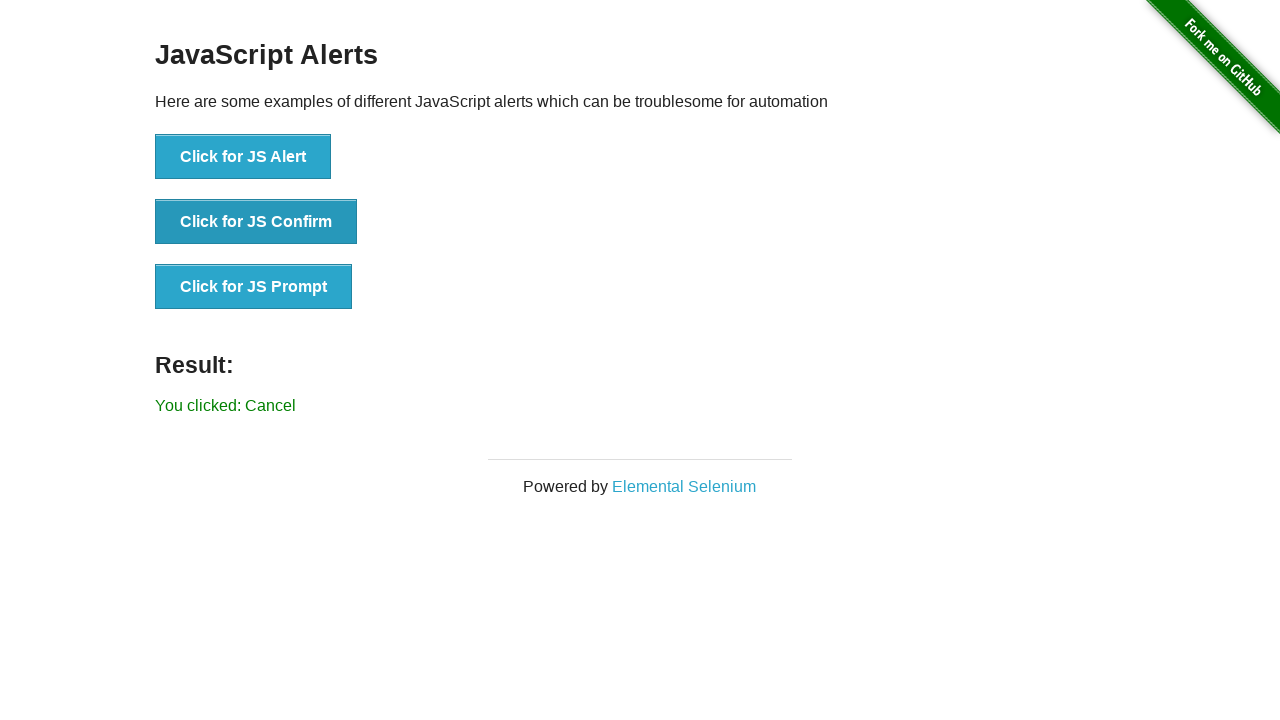

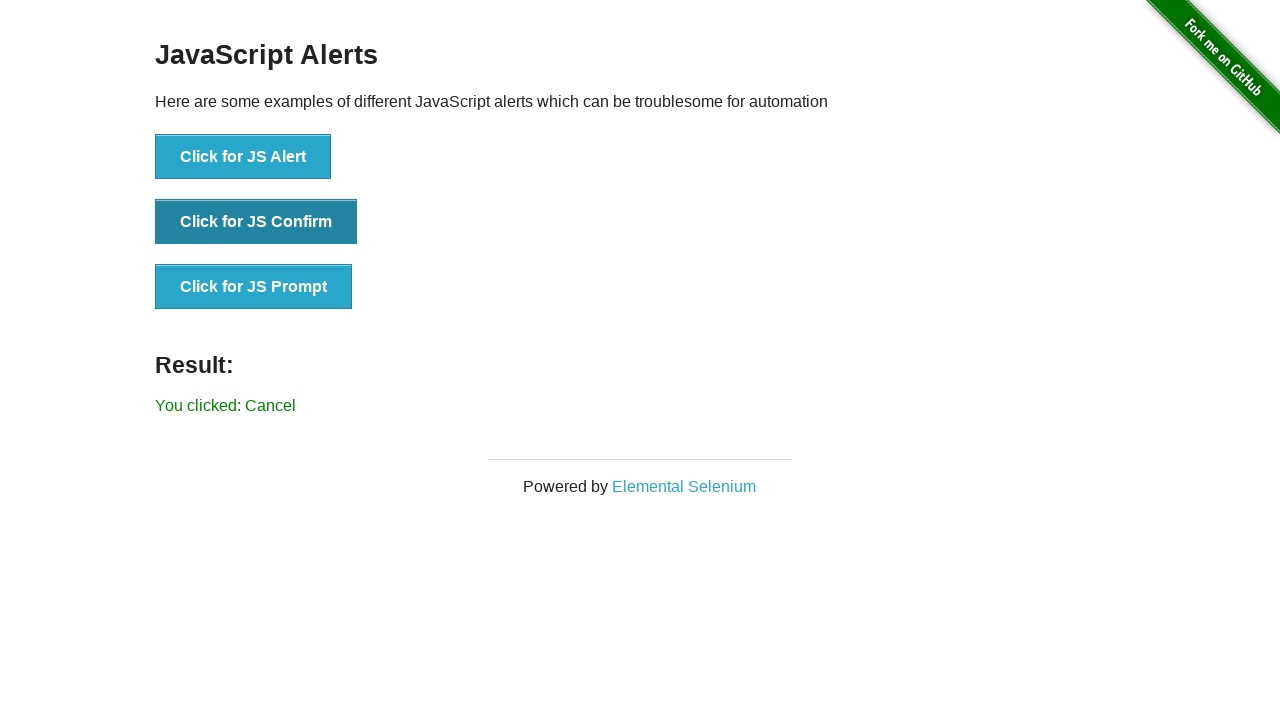